Tests radio button and checkbox interactions on a practice form by clicking the female radio button and verifying element properties

Starting URL: https://demoqa.com/automation-practice-form/

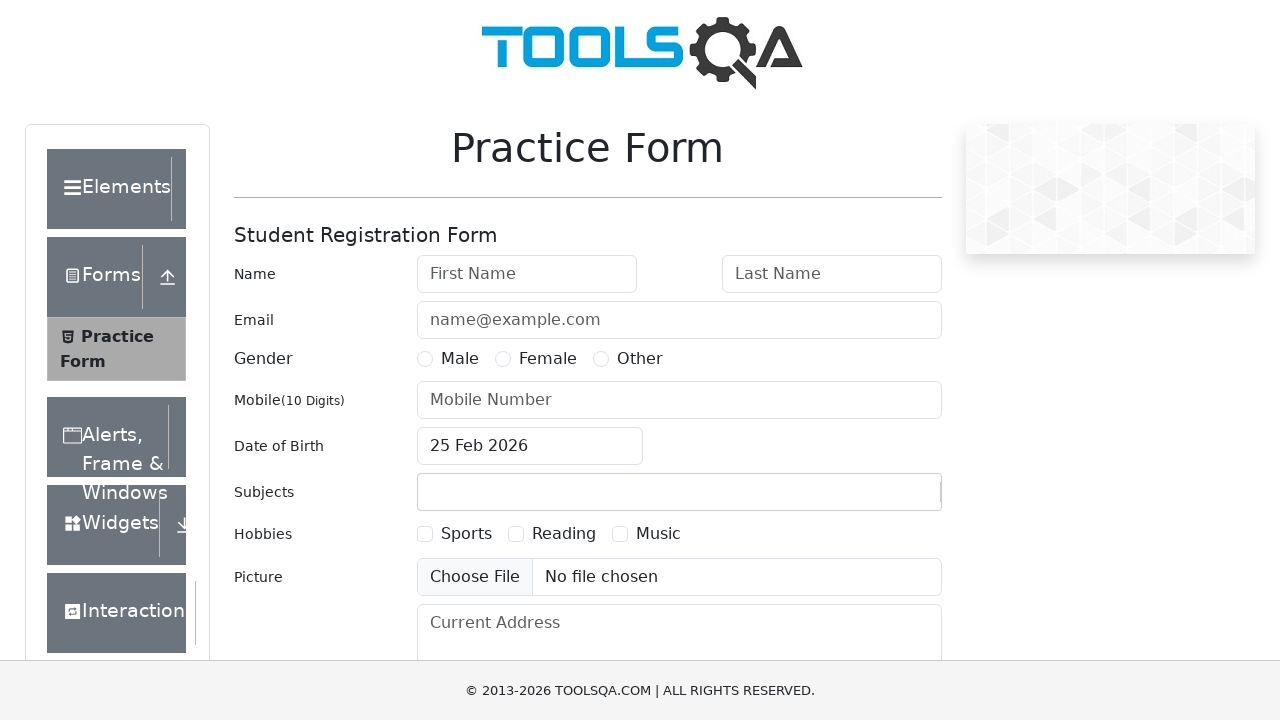

Clicked female radio button at (548, 359) on xpath=//label[@for="gender-radio-2"]
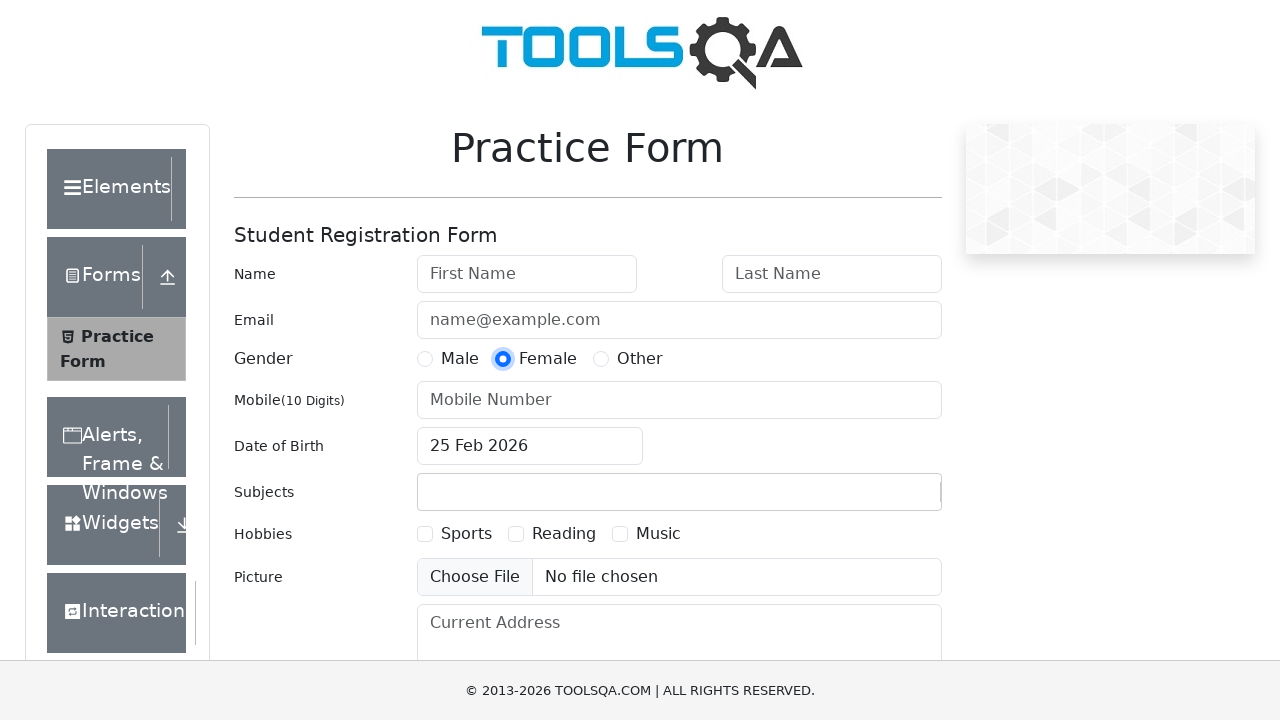

Verified subjects label element is visible
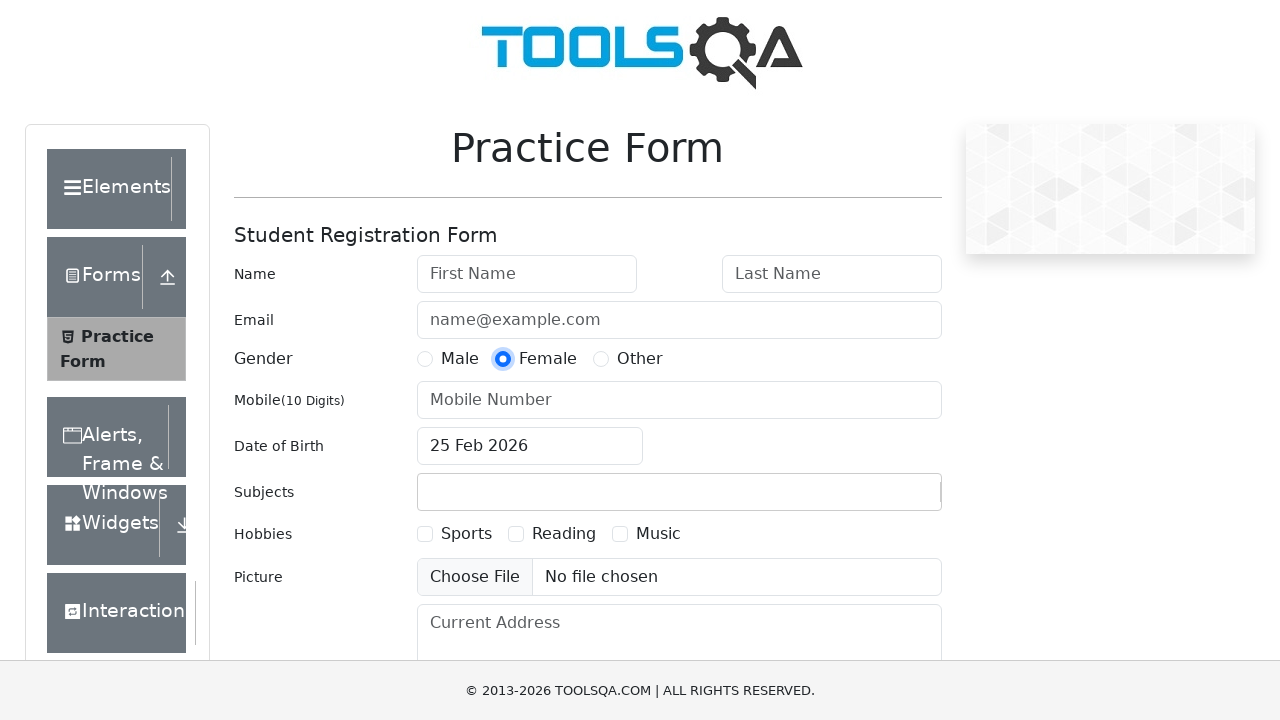

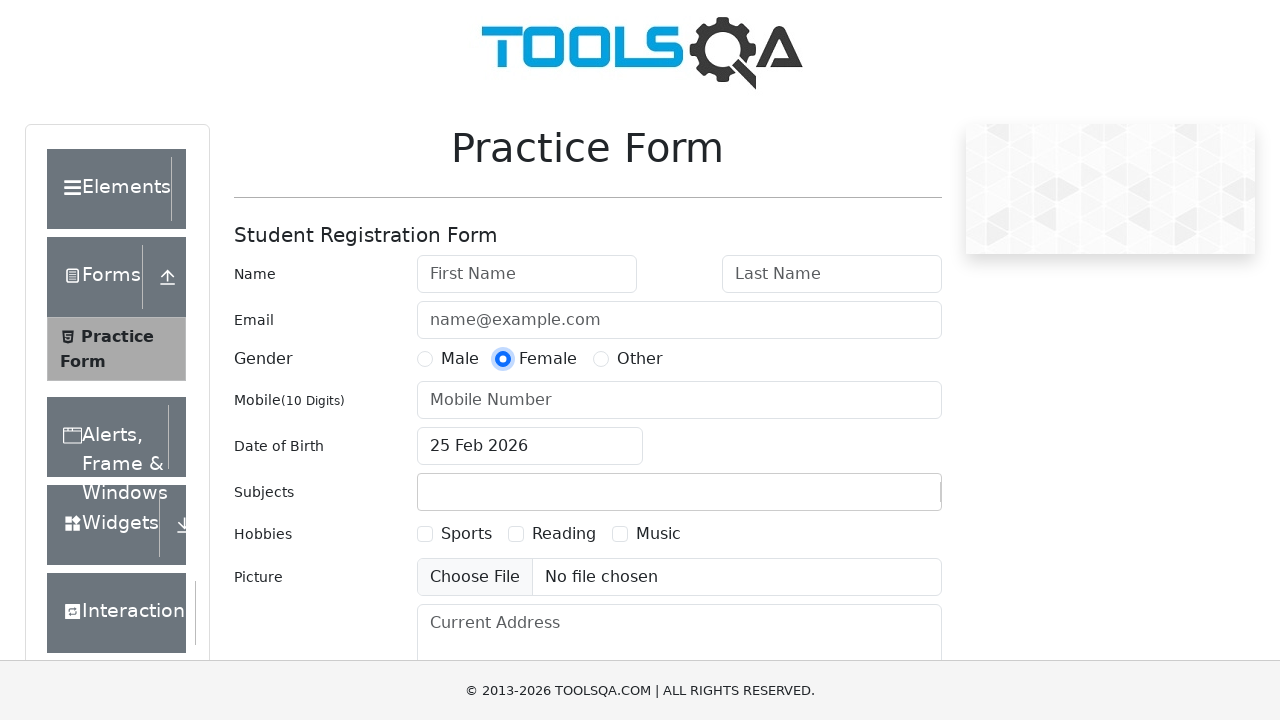